Tests entering a name into the name input field on a test automation practice page

Starting URL: https://testautomationpractice.blogspot.com/

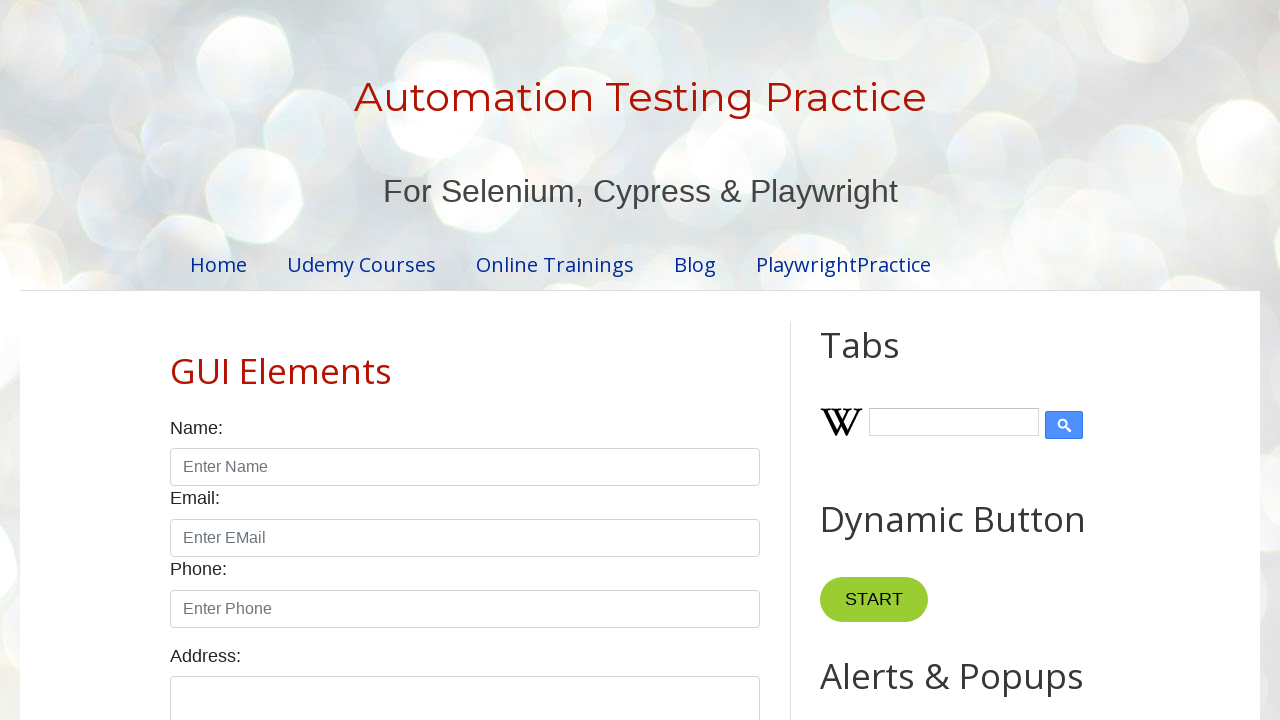

Filled name input field with 'Sachin' on input[id='name']
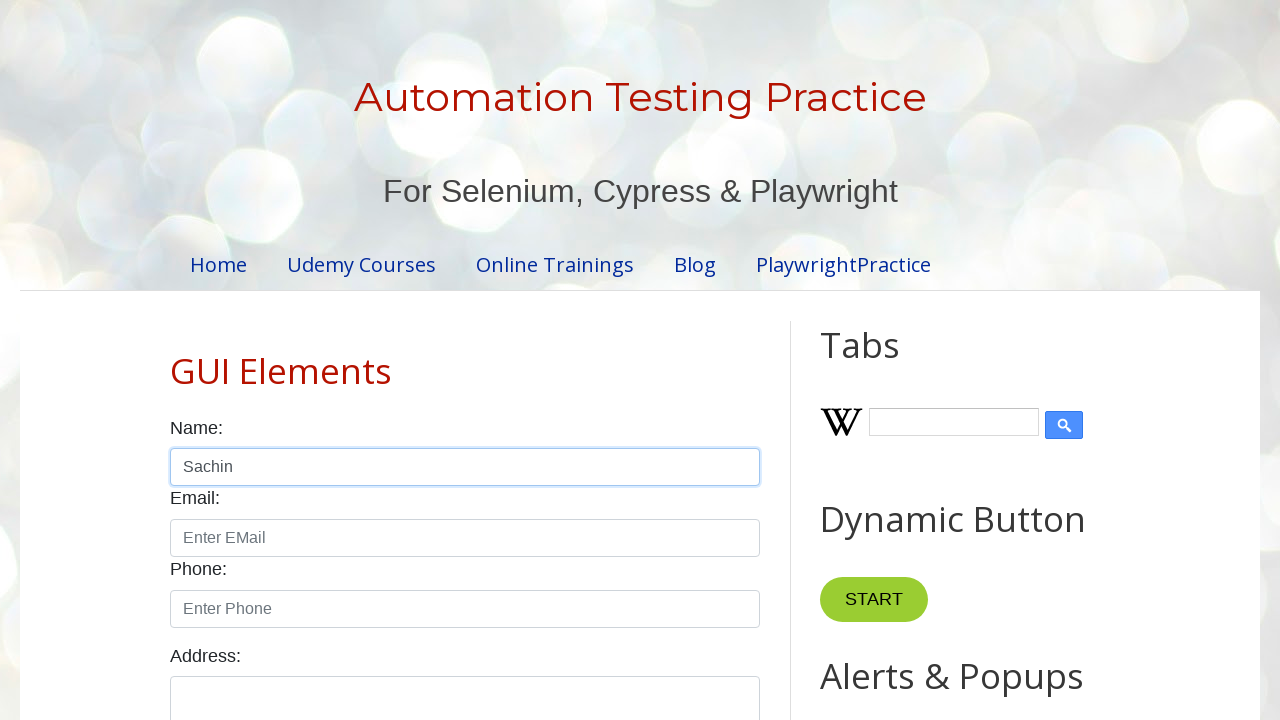

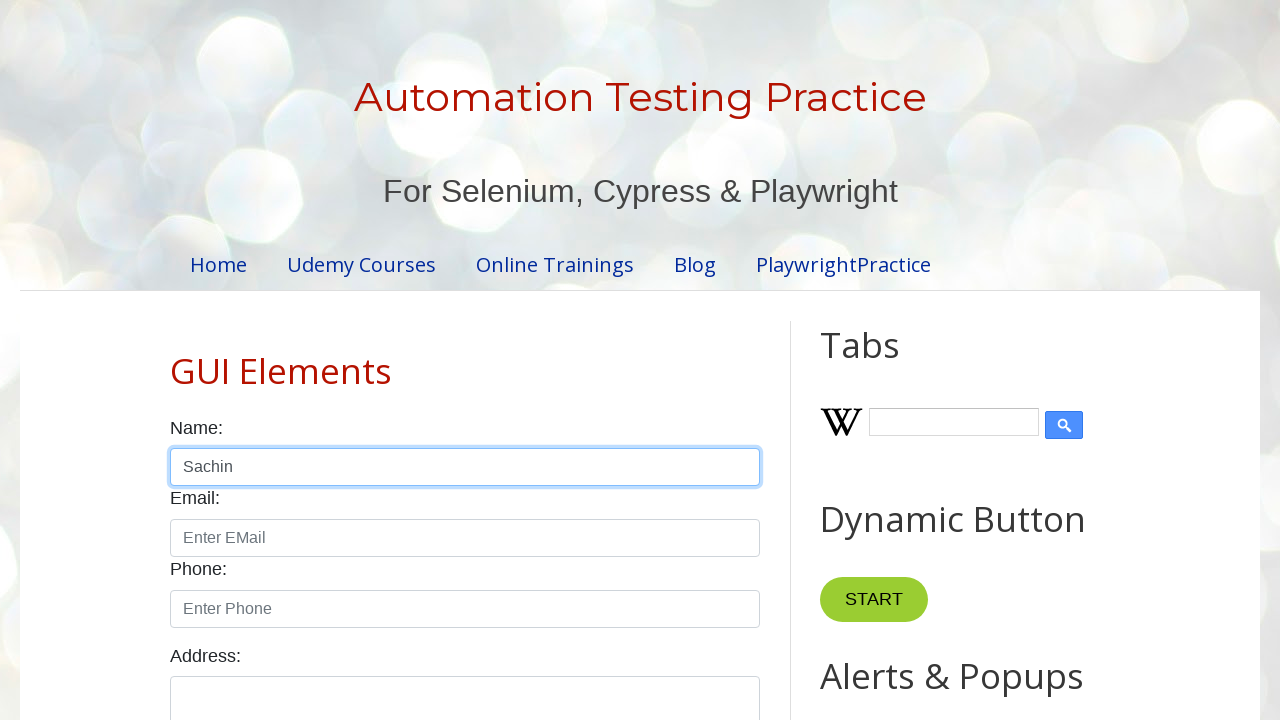